Tests un-marking items as complete by unchecking their toggle checkboxes

Starting URL: https://demo.playwright.dev/todomvc

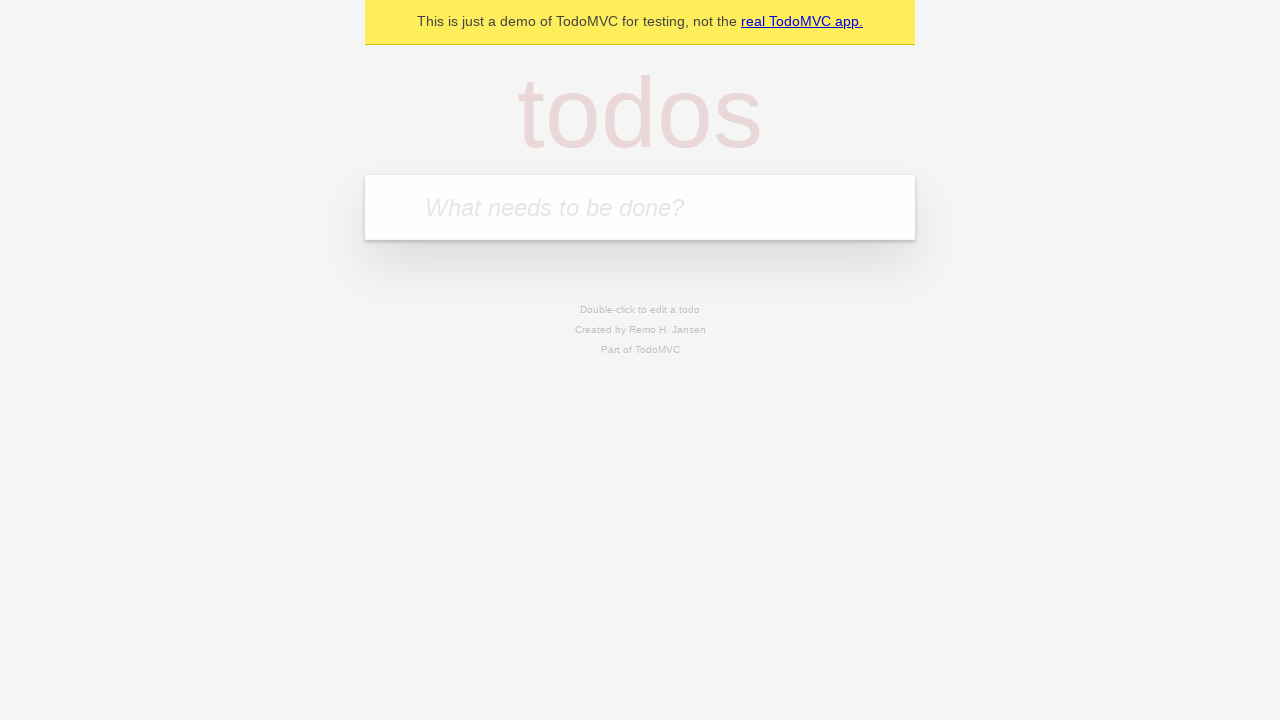

Filled new todo field with 'buy some cheese' on .new-todo
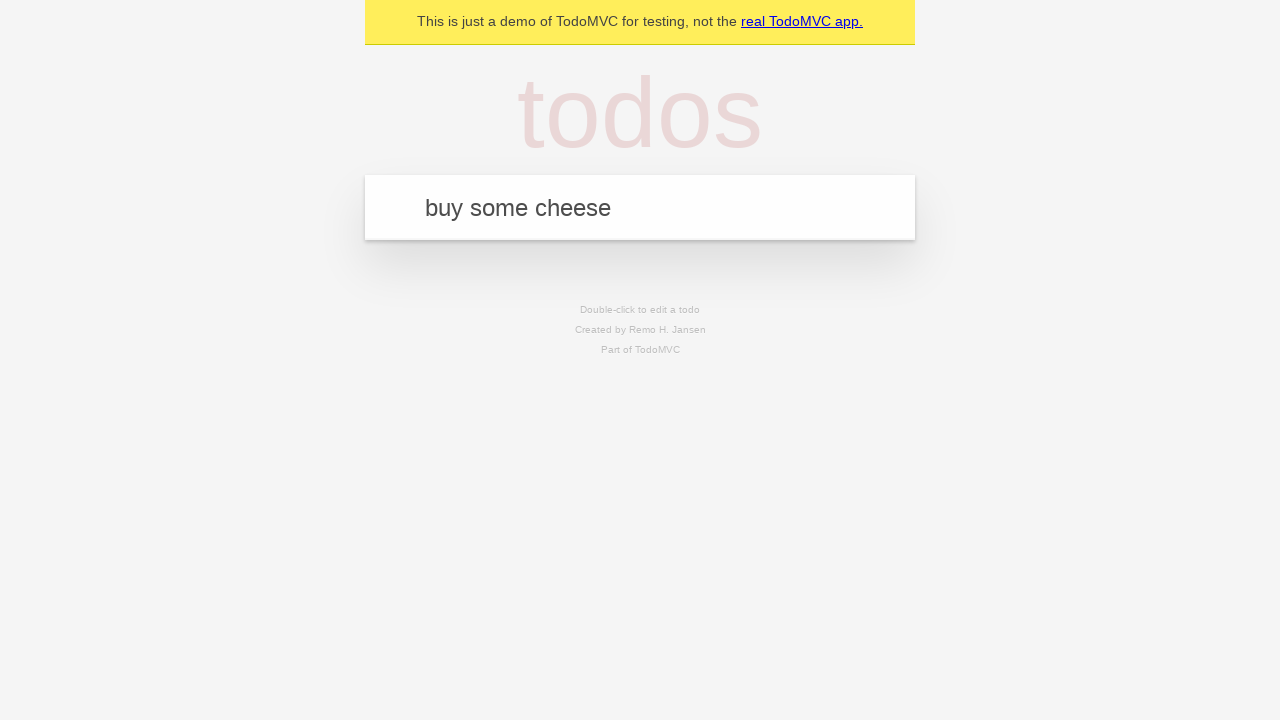

Pressed Enter to create first todo item on .new-todo
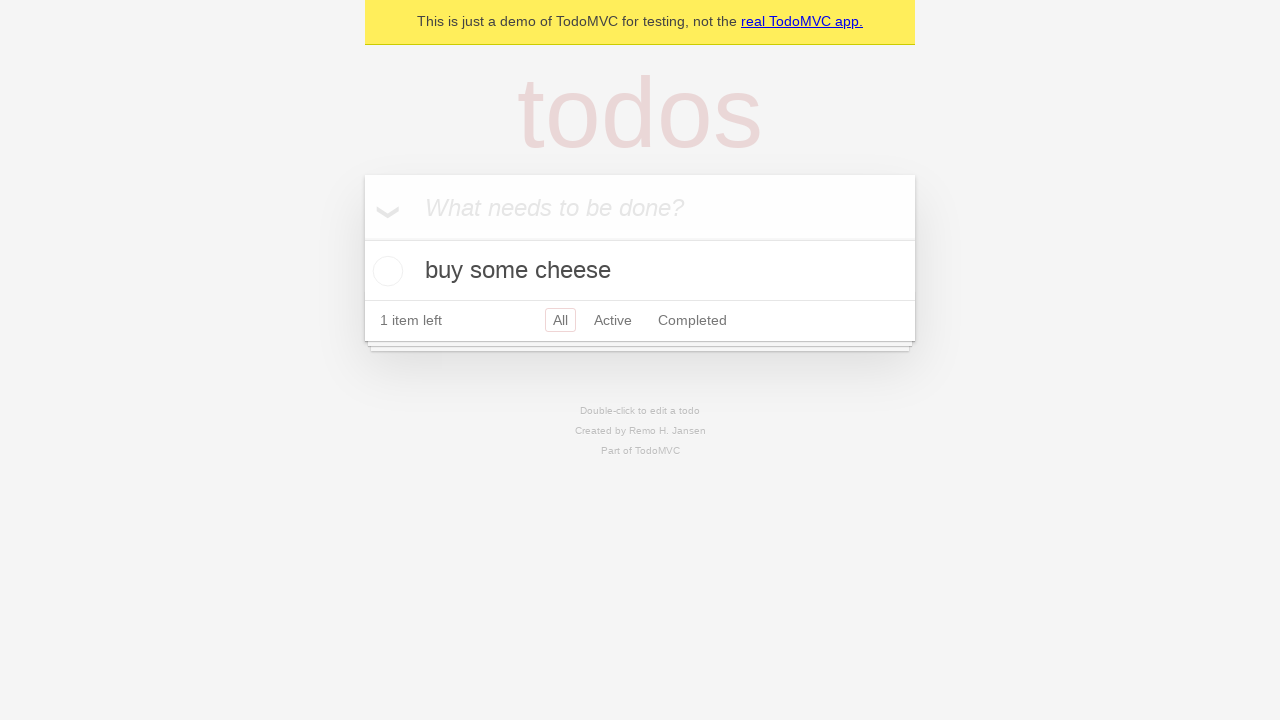

Filled new todo field with 'feed the cat' on .new-todo
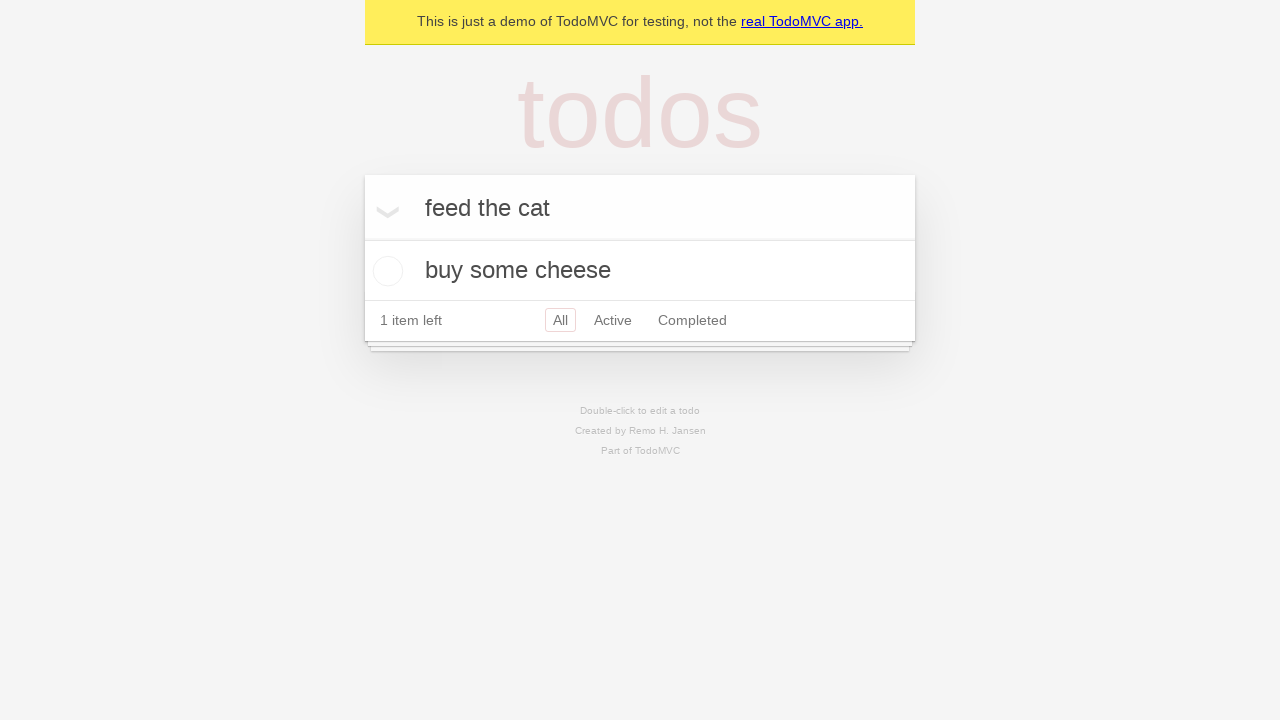

Pressed Enter to create second todo item on .new-todo
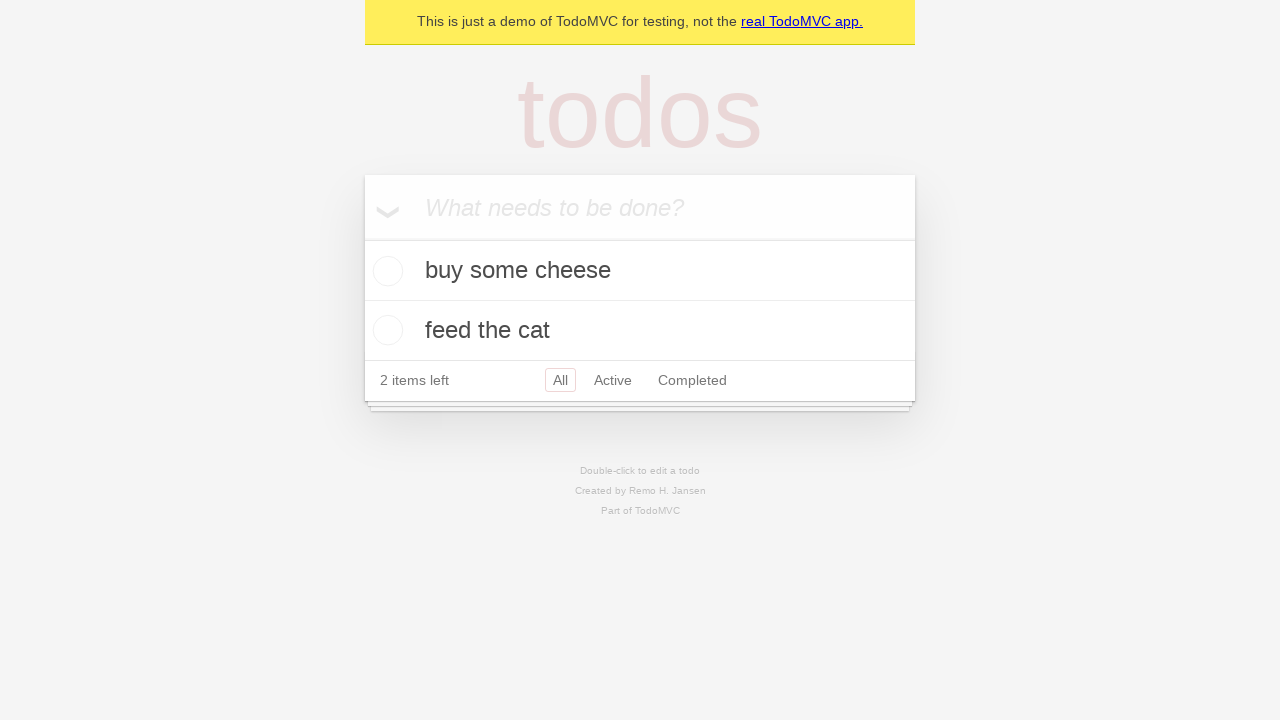

Waited for second todo item to appear in the list
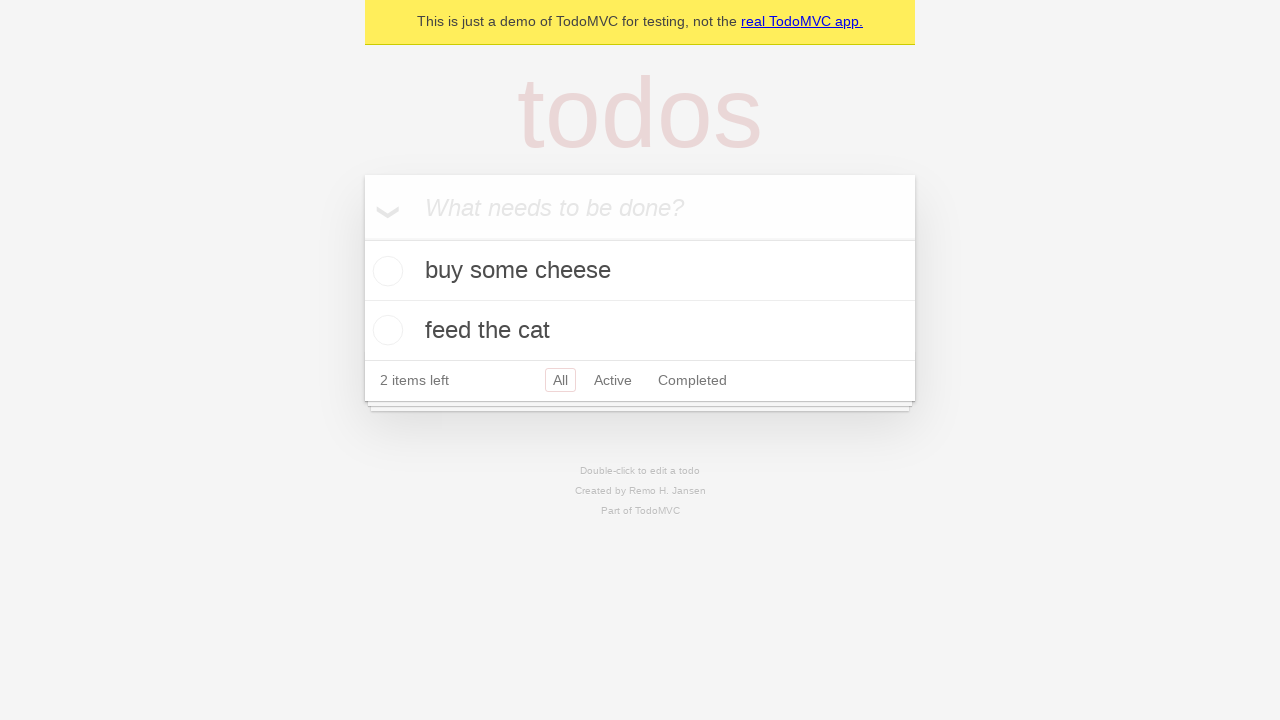

Checked the toggle checkbox for the first todo item to mark it as complete at (385, 271) on .todo-list li >> nth=0 >> .toggle
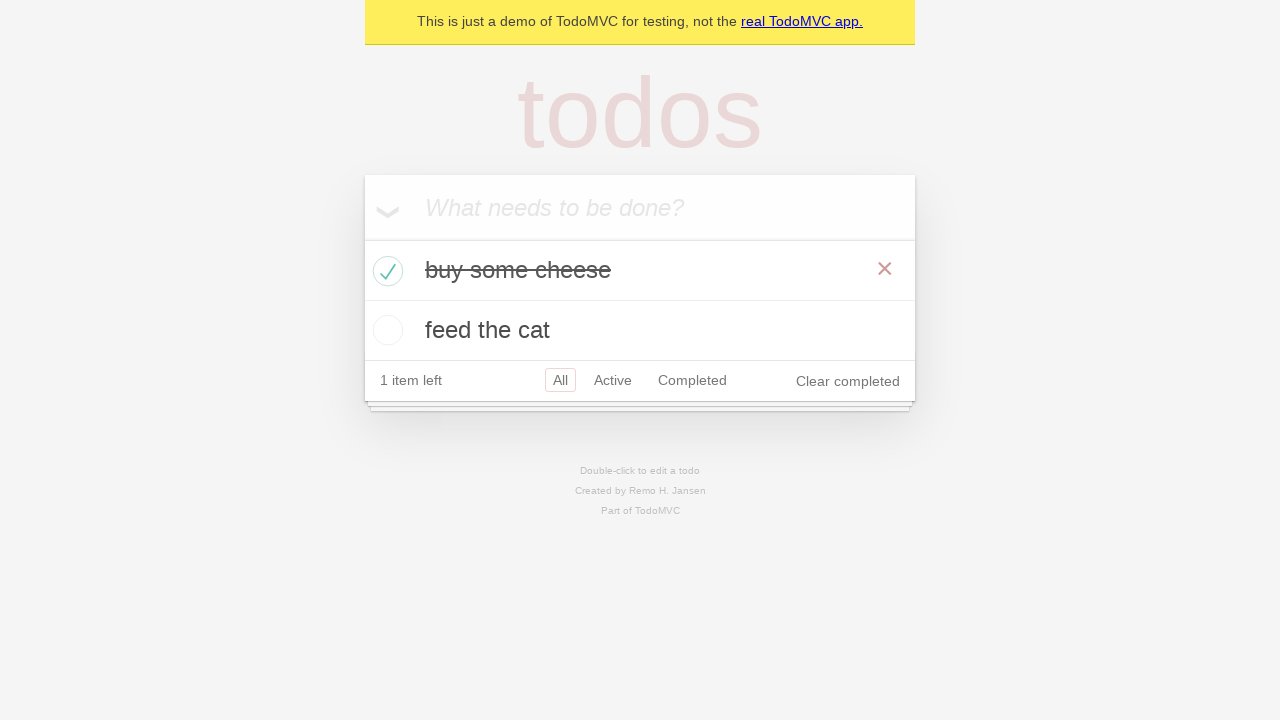

Unchecked the toggle checkbox for the first todo item to mark it as incomplete at (385, 271) on .todo-list li >> nth=0 >> .toggle
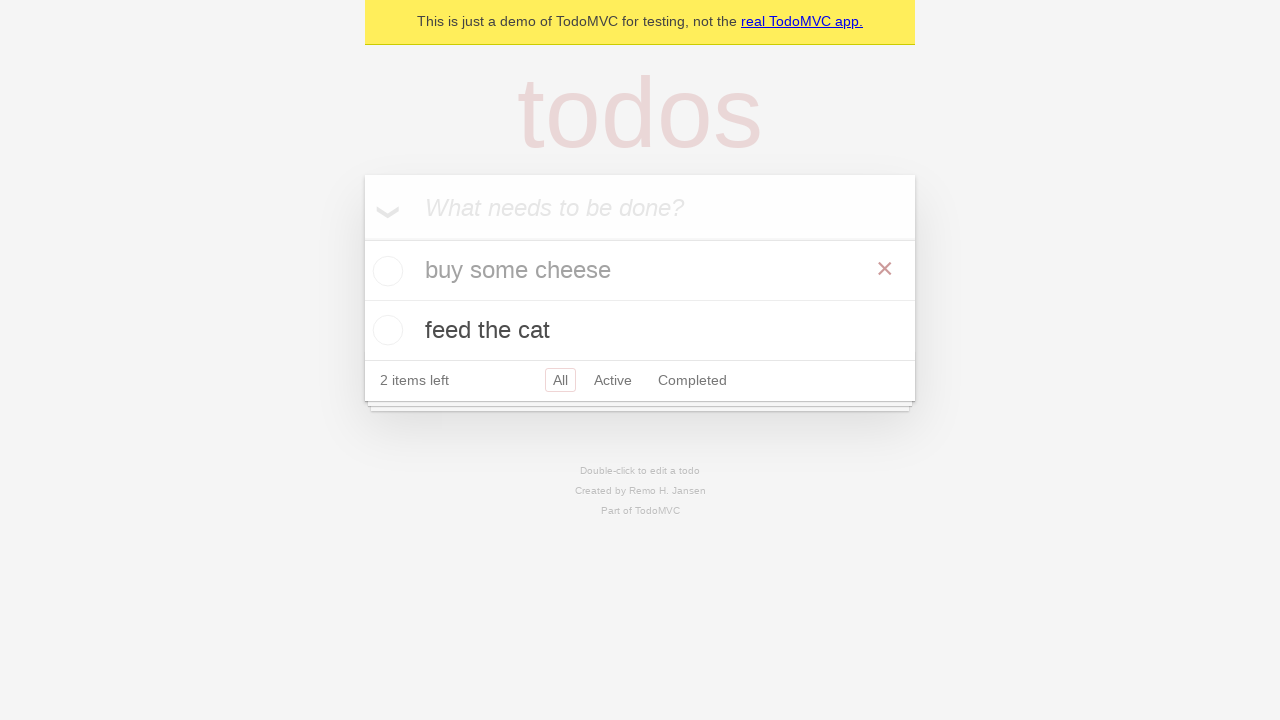

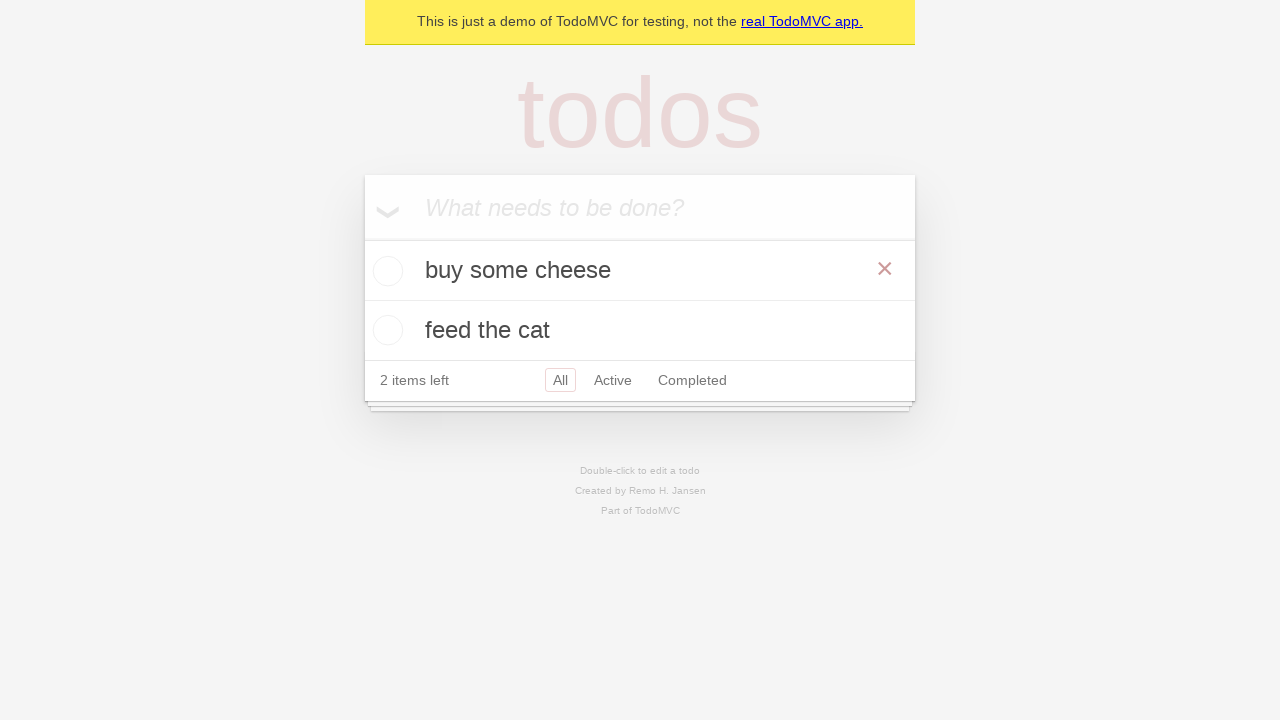